Verifies that the OrangeHRM logo/branding element is displayed on the login page

Starting URL: https://opensource-demo.orangehrmlive.com/web/index.php/auth/login

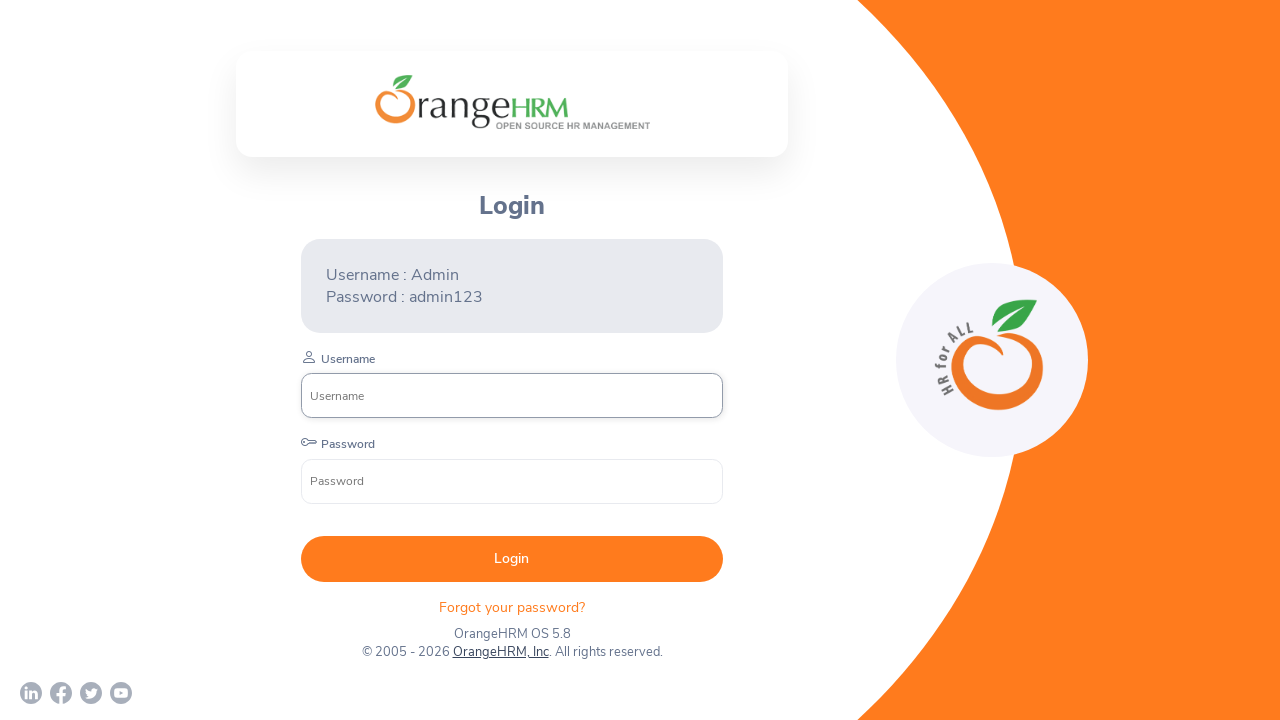

Checked if OrangeHRM login branding element is visible
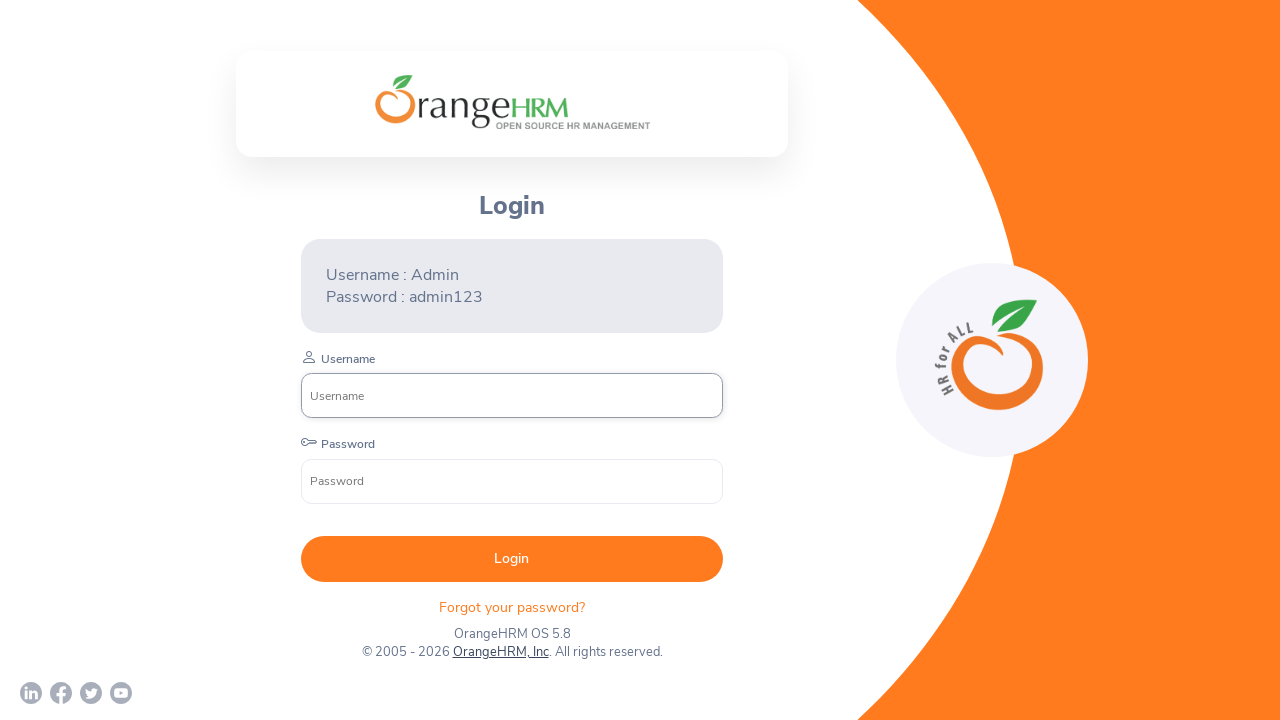

Printed logo visibility result
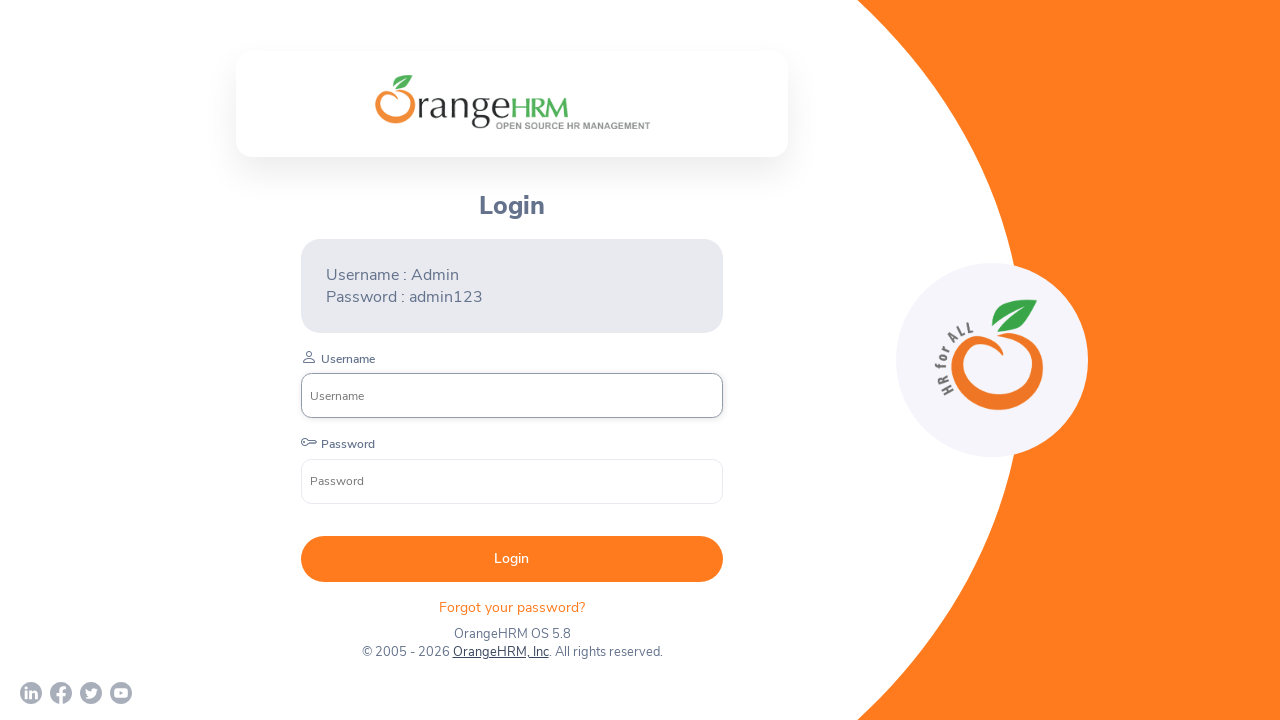

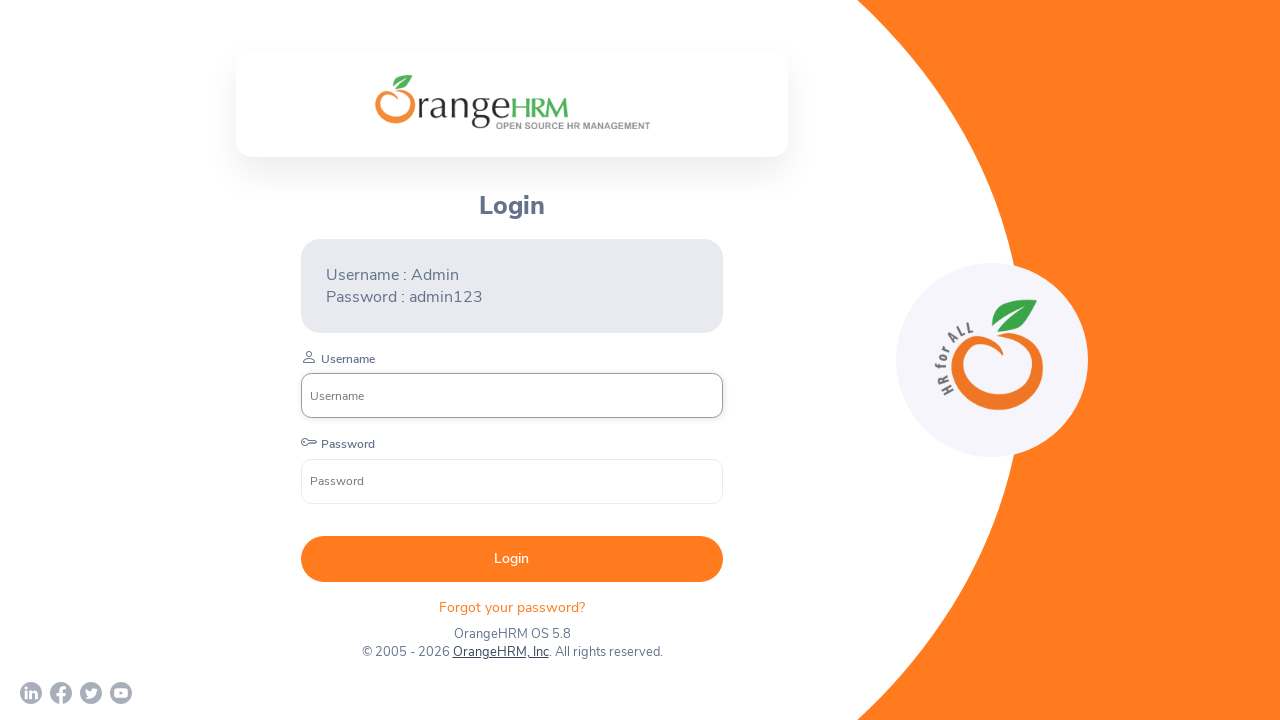